Tests input field enabled state and visibility by typing in an input and hiding a textbox

Starting URL: https://www.letskodeit.com/practice

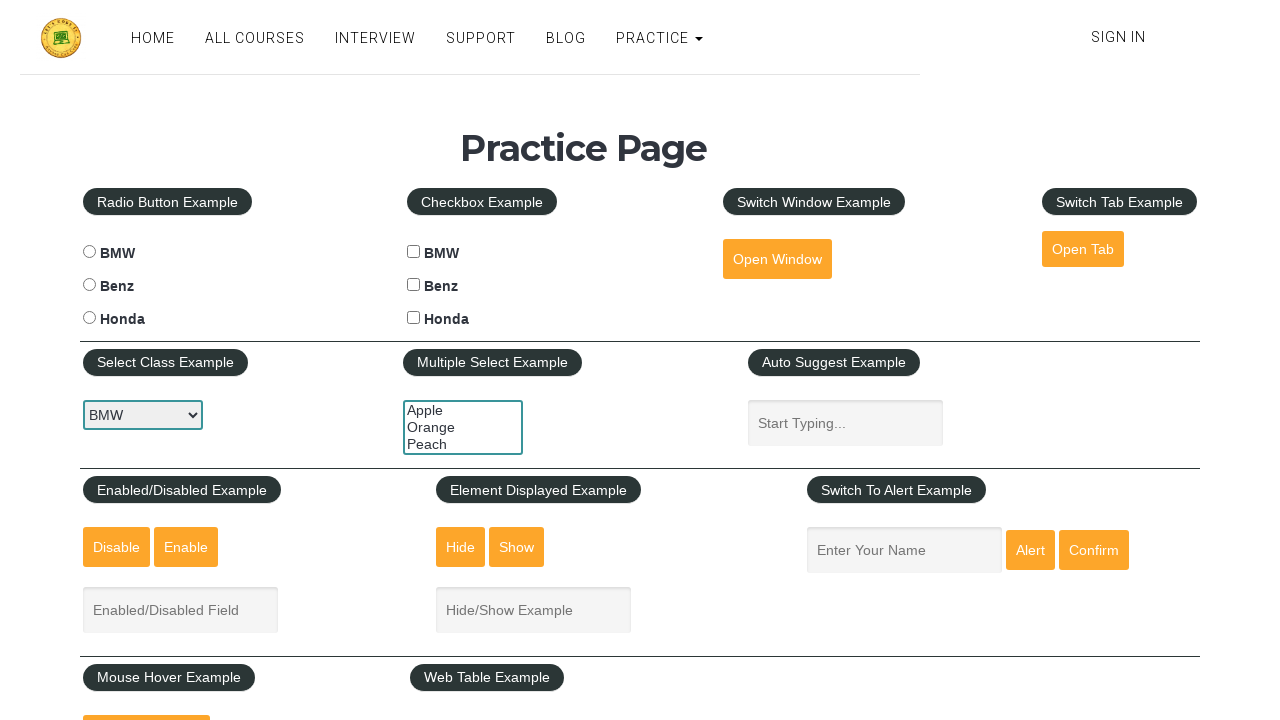

Typed 'Hello' into the enabled input field on //input[@id='enabled-example-input']
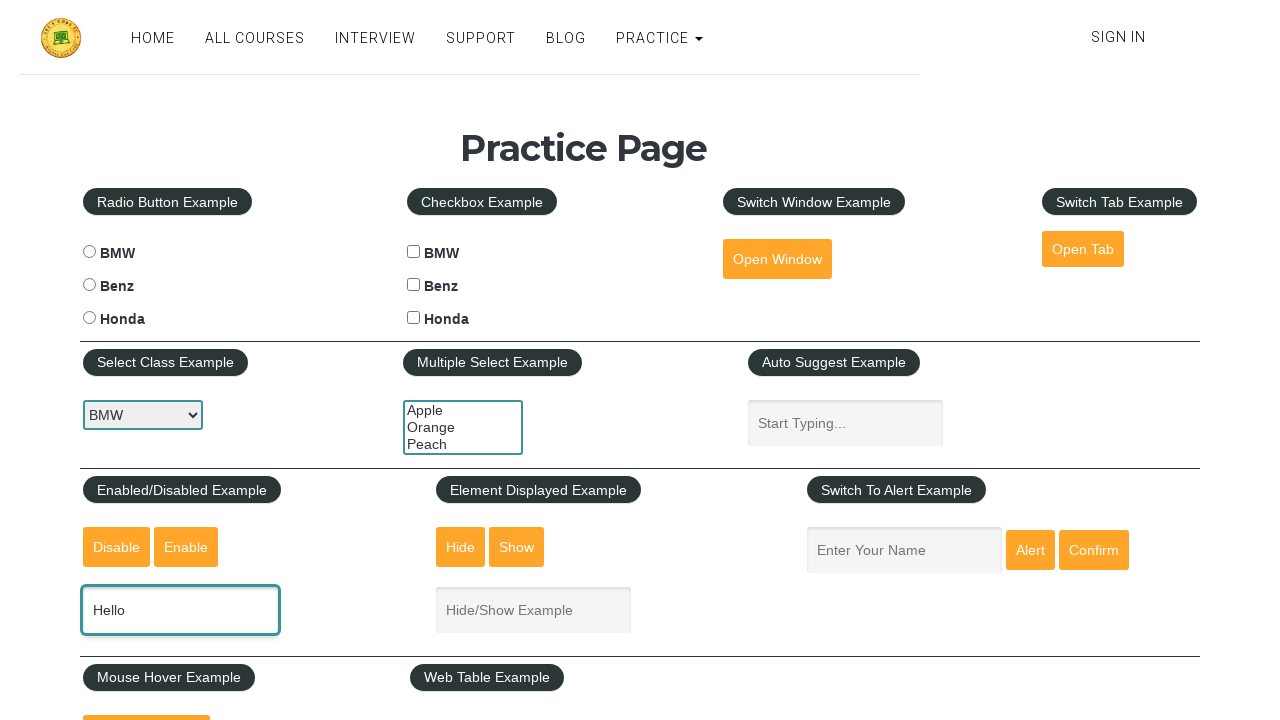

Checked if enabled input field is enabled: True
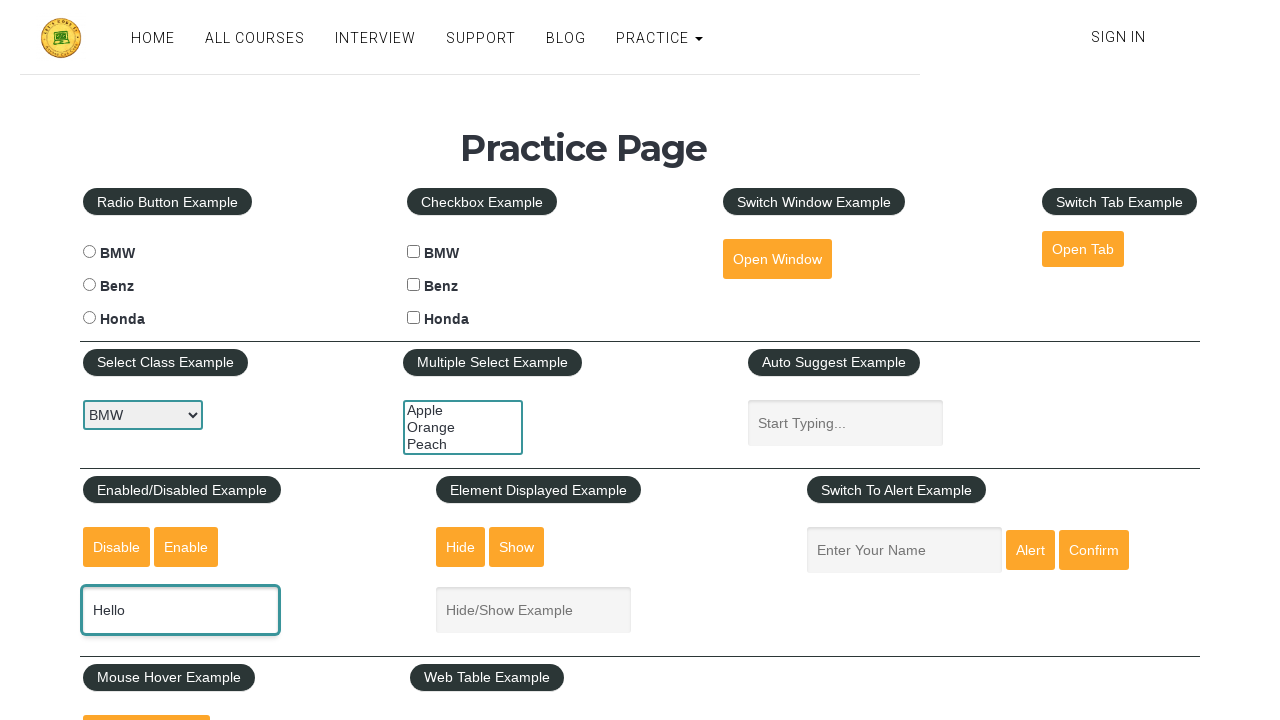

Clicked the hide textbox button at (461, 547) on xpath=//input[@id='hide-textbox']
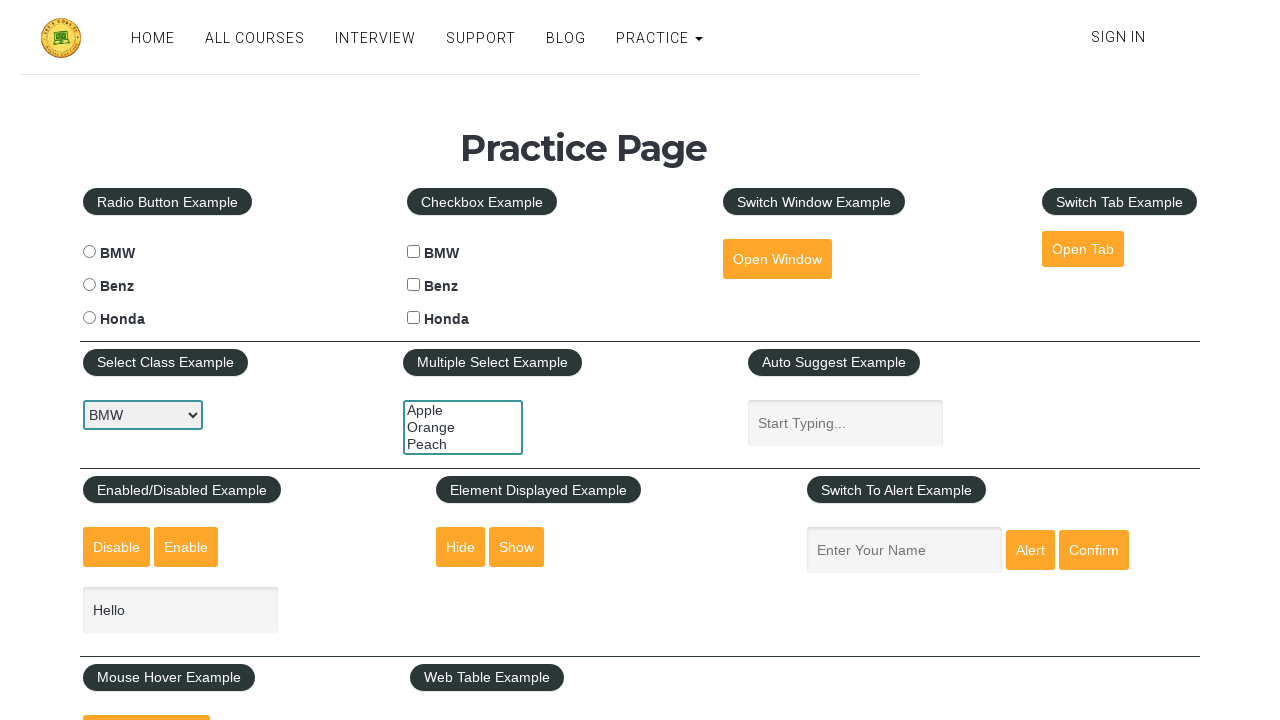

Checked if displayed-text field is visible: False
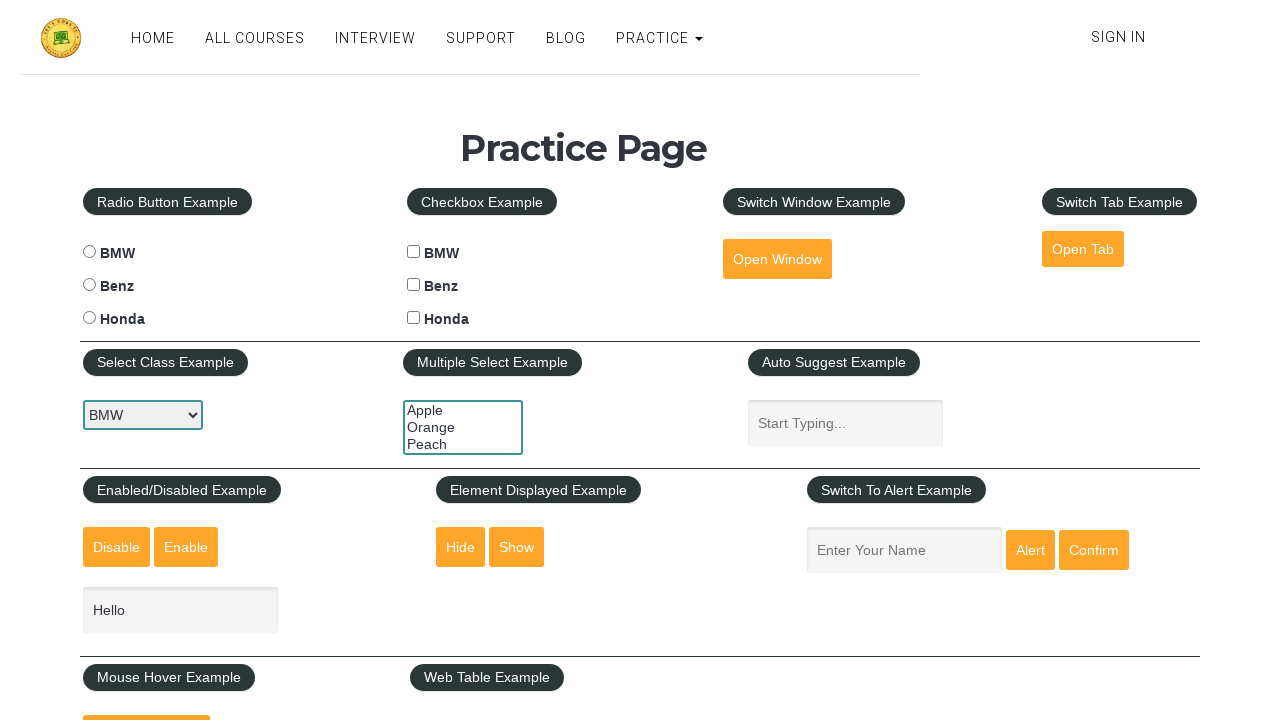

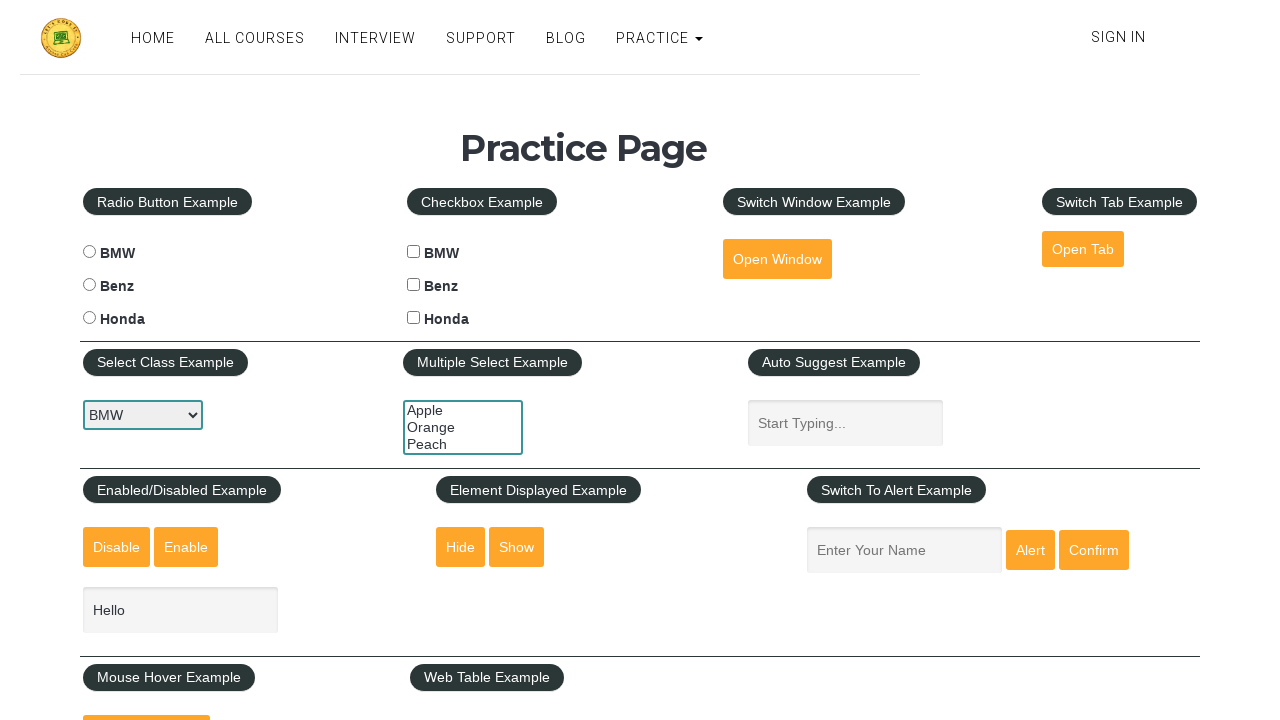